Tests viewing phone product details by navigating to Phones category, clicking on a phone, and verifying product information is displayed.

Starting URL: https://www.demoblaze.com/

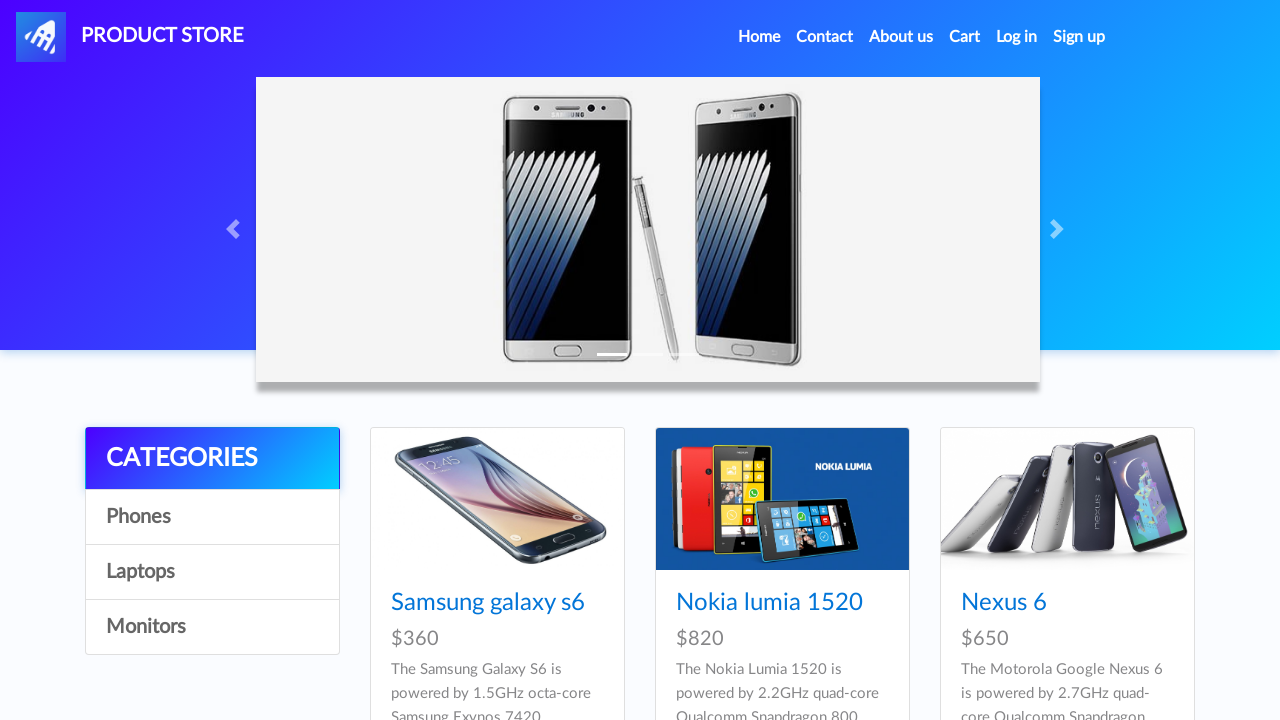

Clicked on Phones category at (212, 517) on text=Phones
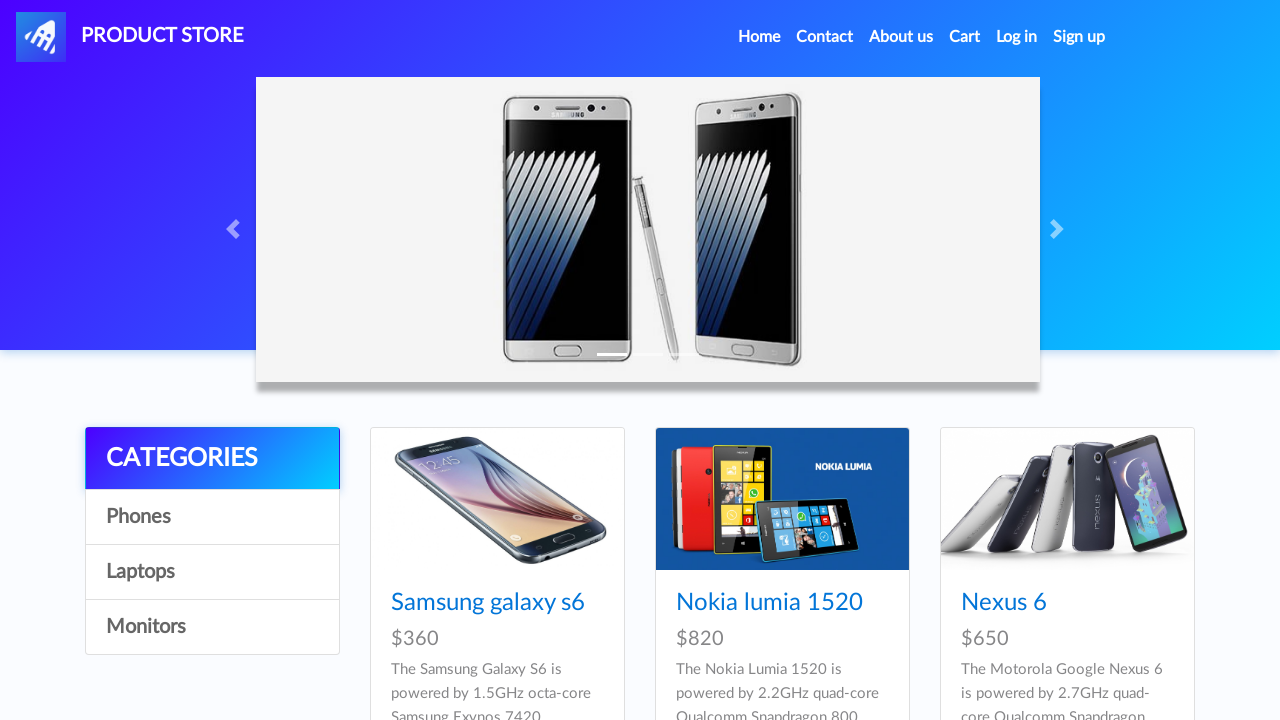

Phone list loaded with product cards
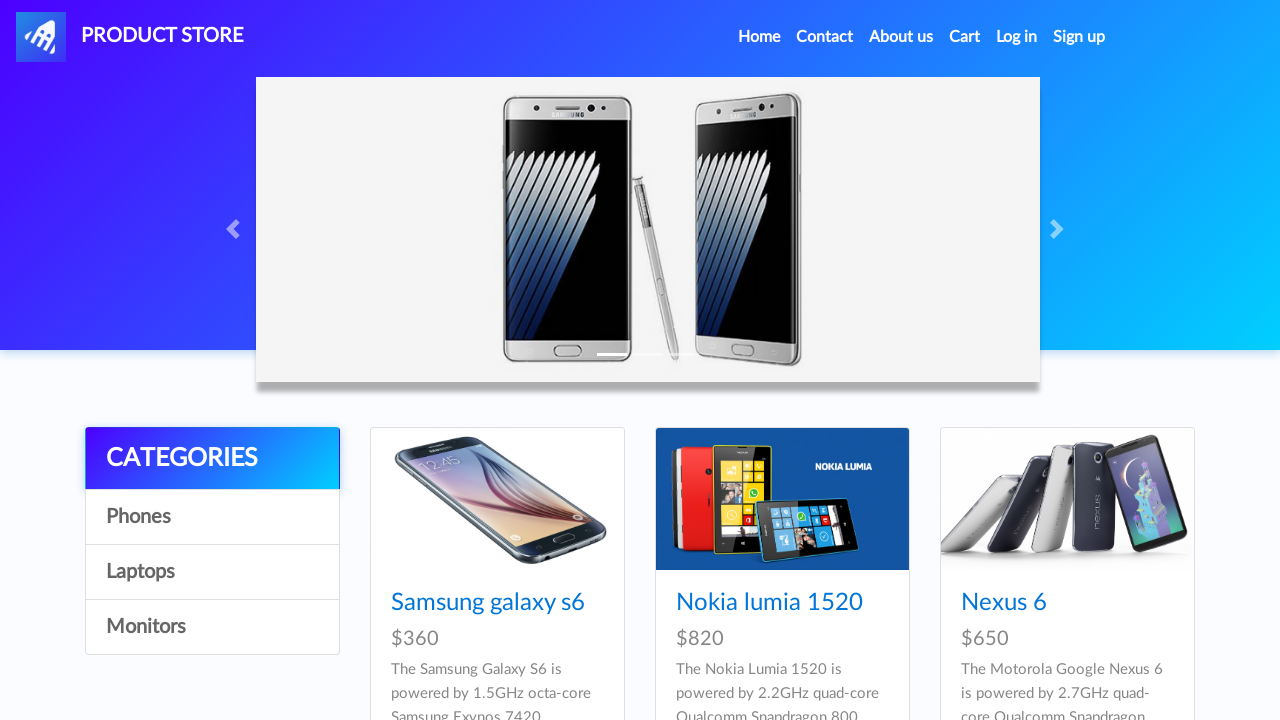

Clicked on the first phone product at (488, 603) on .card-title a >> nth=0
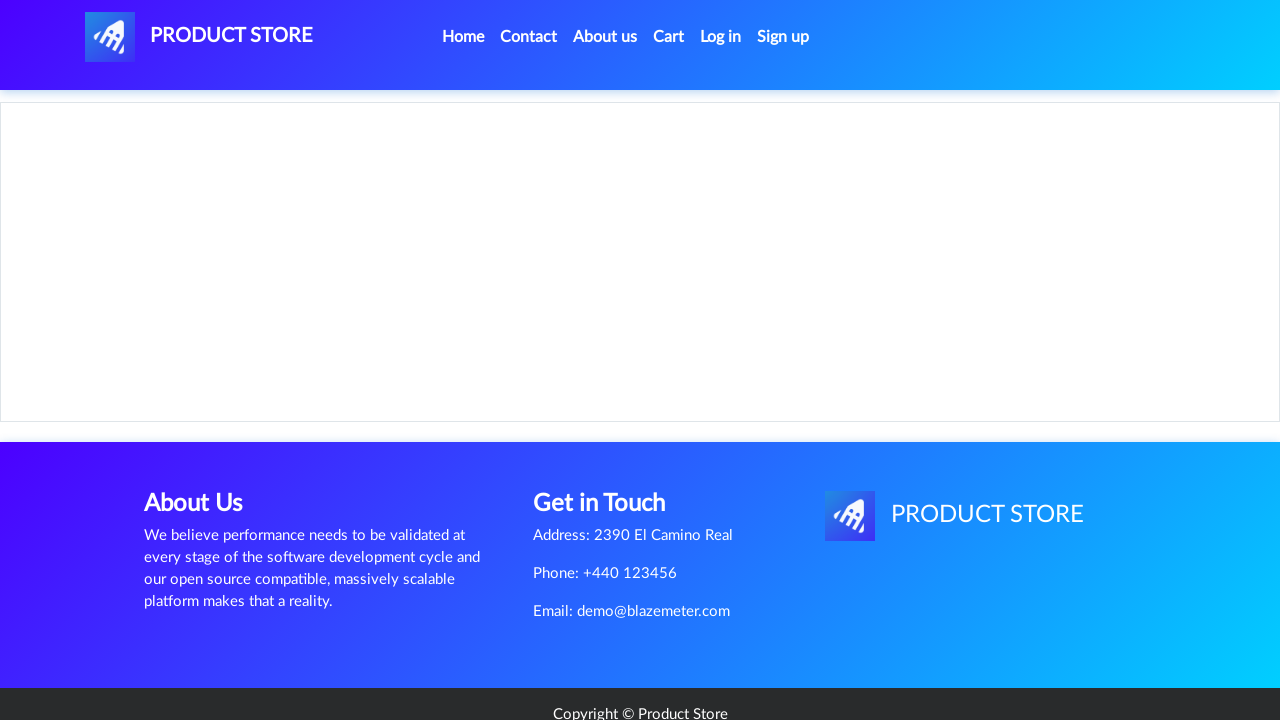

Product details page loaded with product name visible
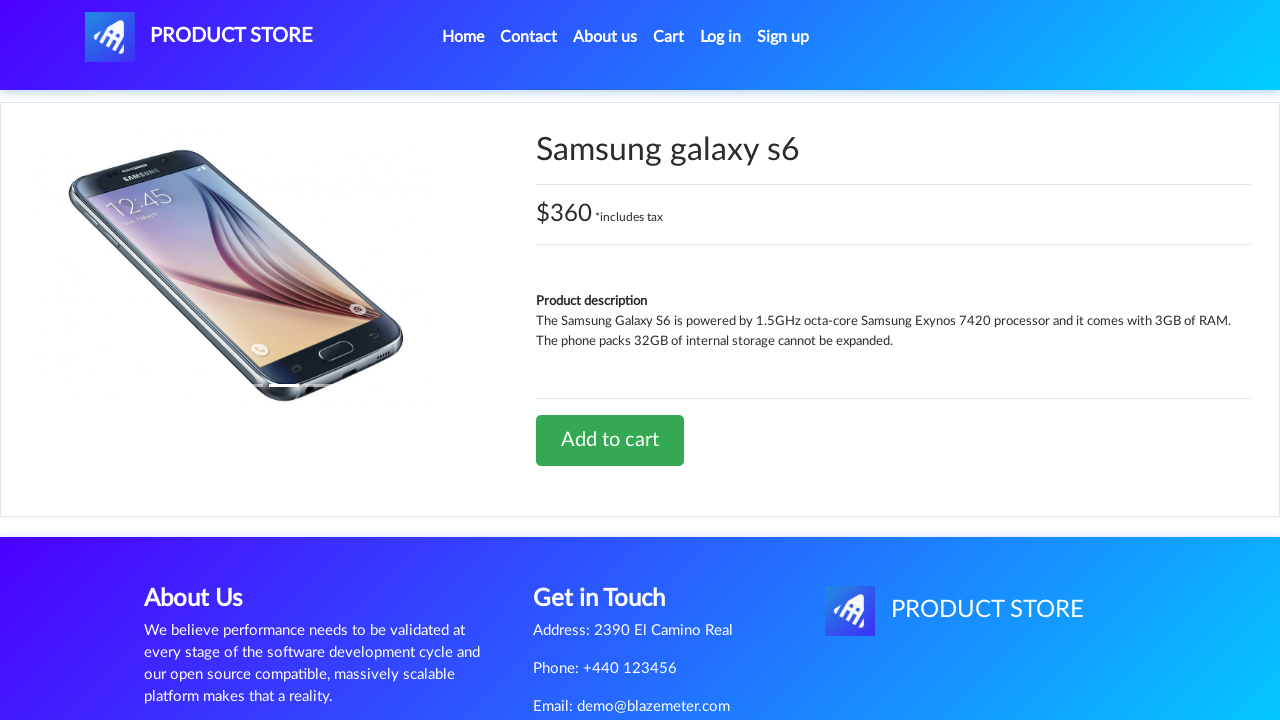

Product price container is visible
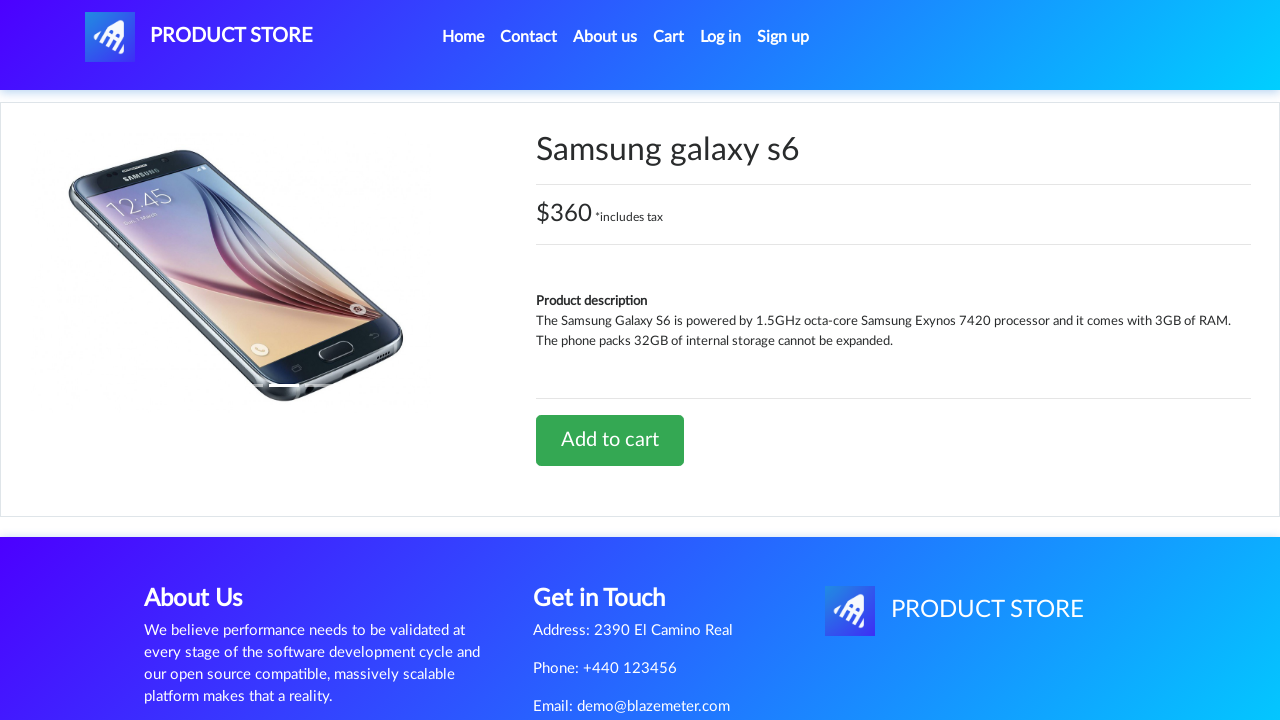

Product description information is visible
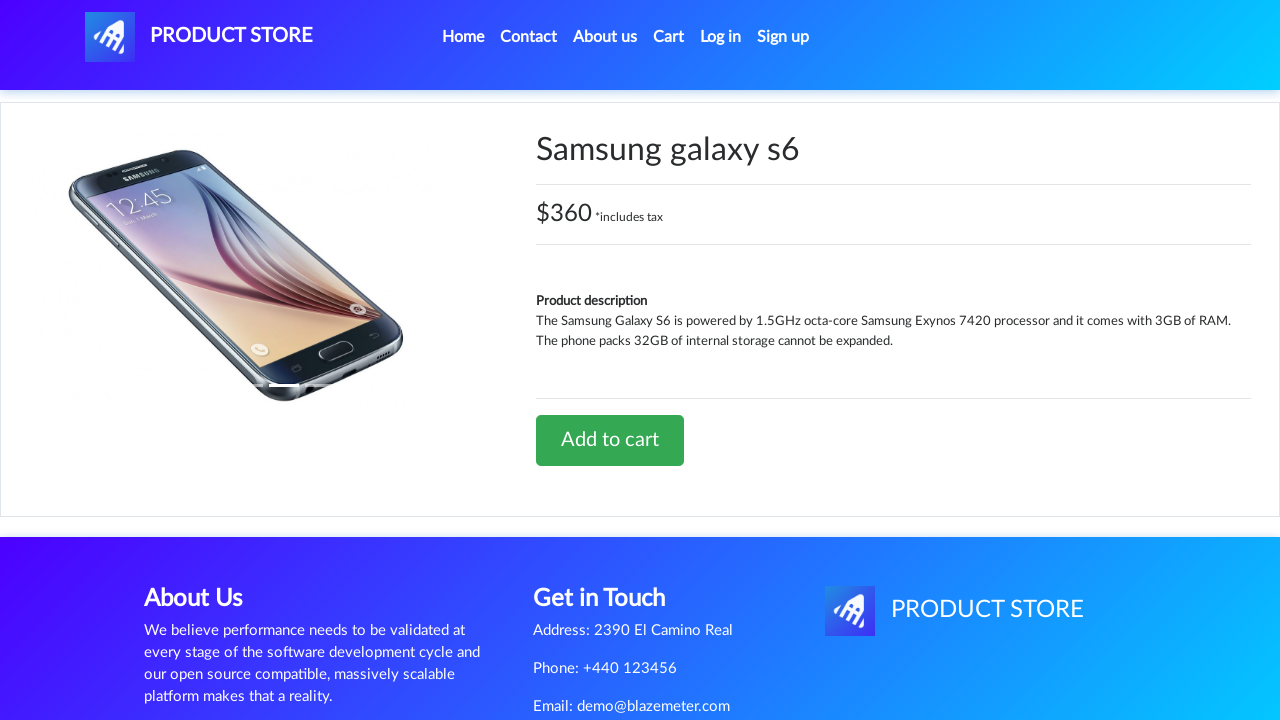

Add to cart button is visible
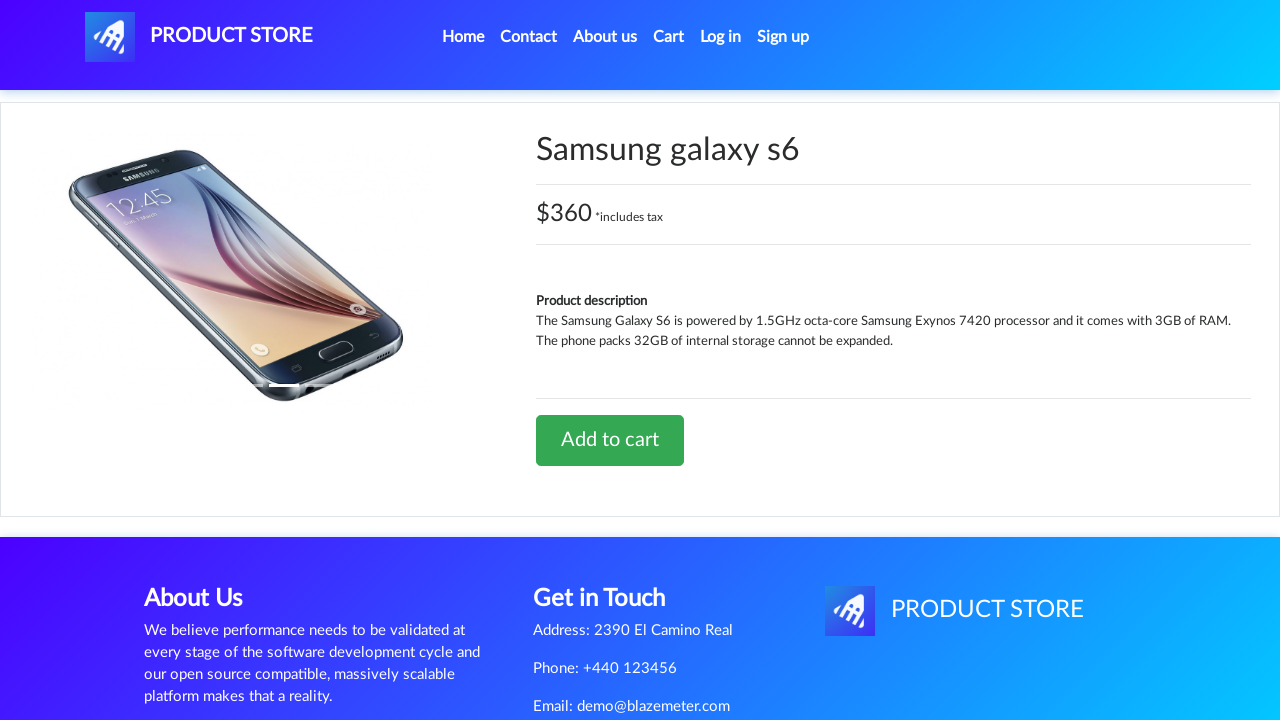

Navigated back to phone category
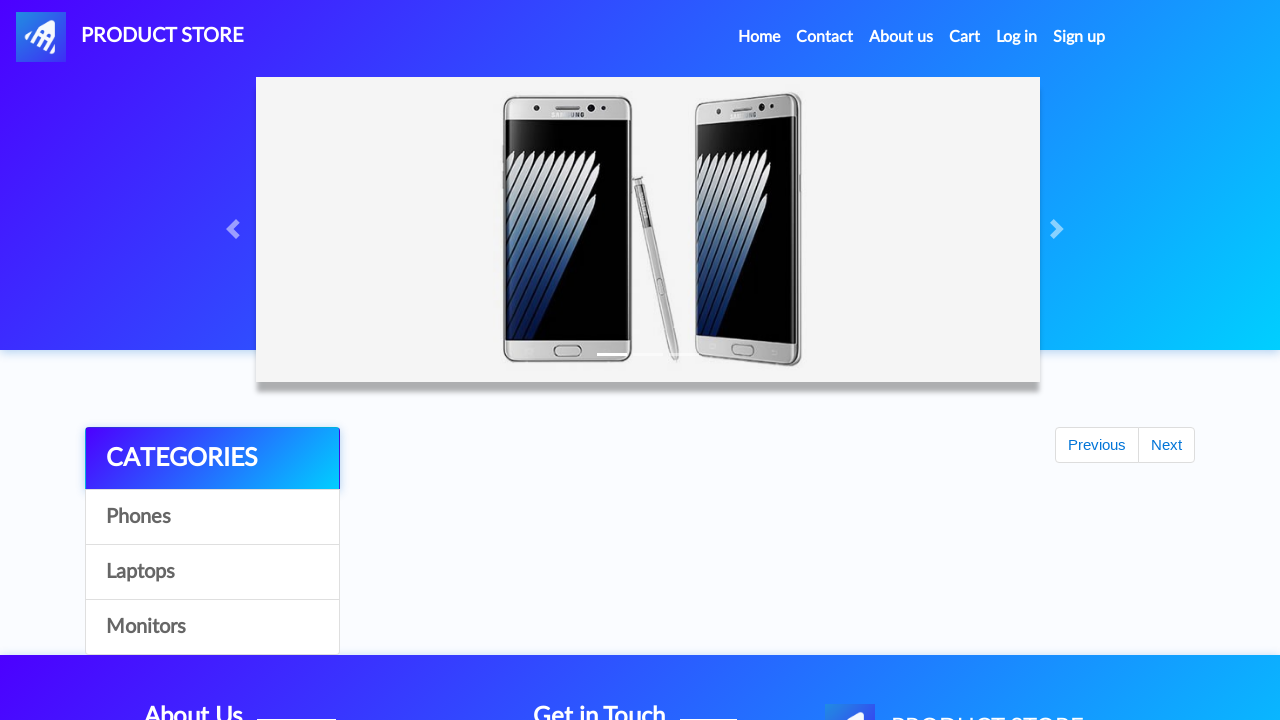

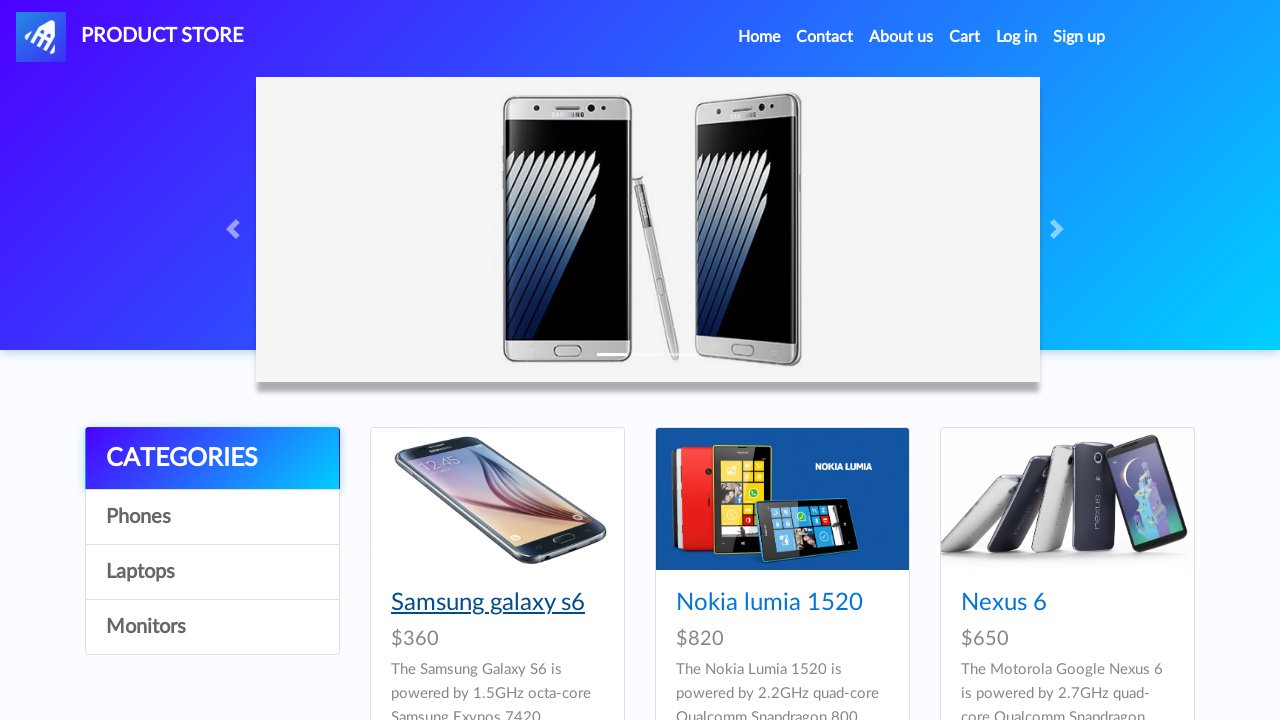